Tests radio button selection by clicking three different radio button options on a form

Starting URL: https://formy-project.herokuapp.com/radiobutton

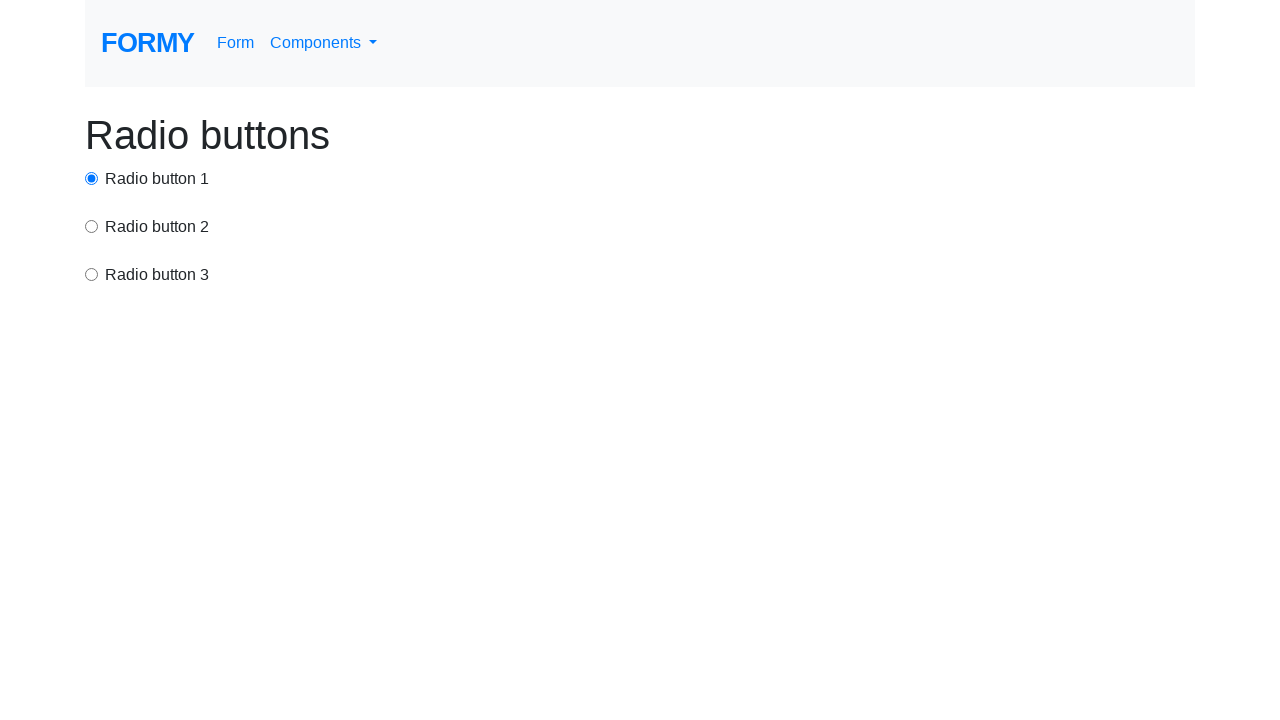

Clicked first radio button option at (92, 178) on #radio-button-1
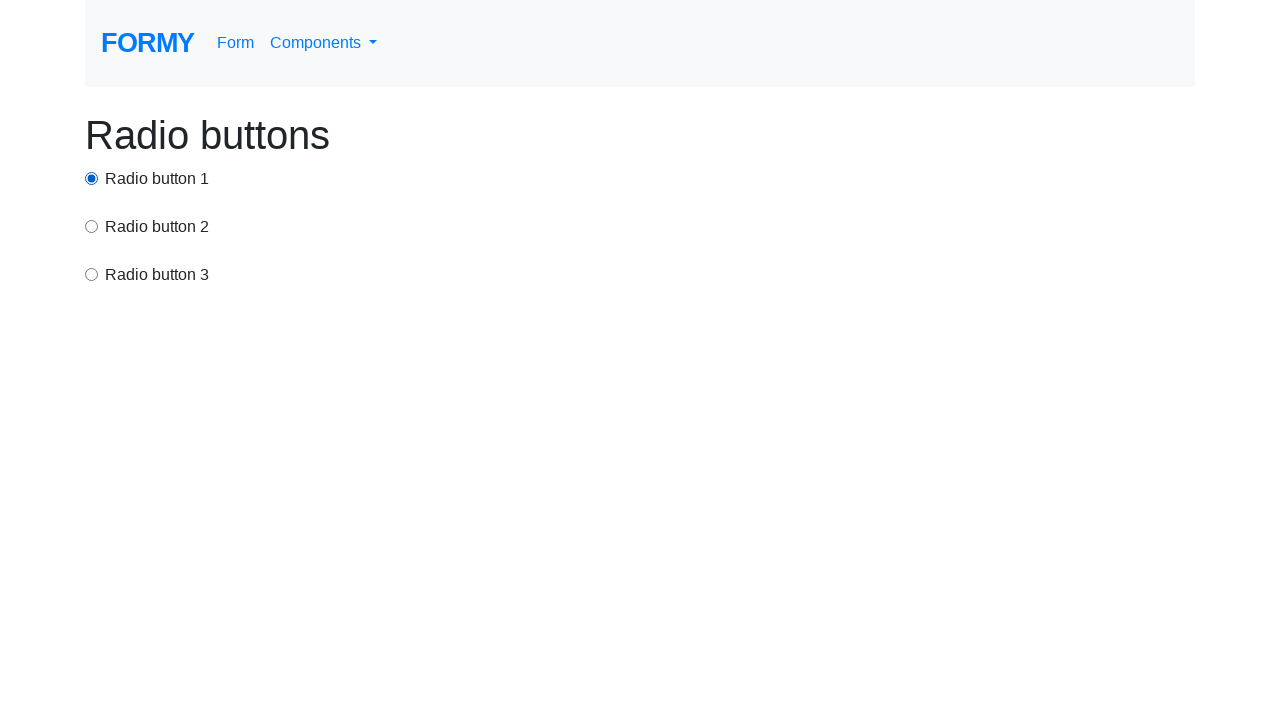

Clicked second radio button option at (92, 226) on input[value='option2']
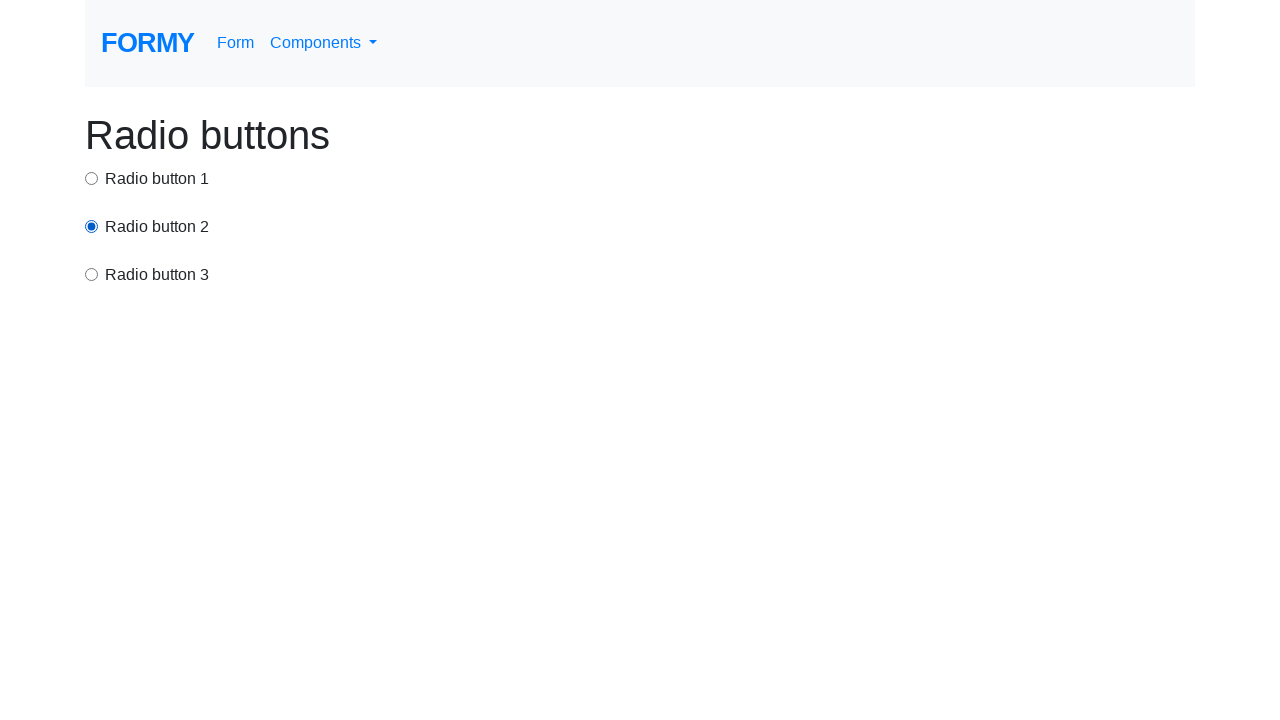

Clicked third radio button option at (92, 274) on input[value='option3']
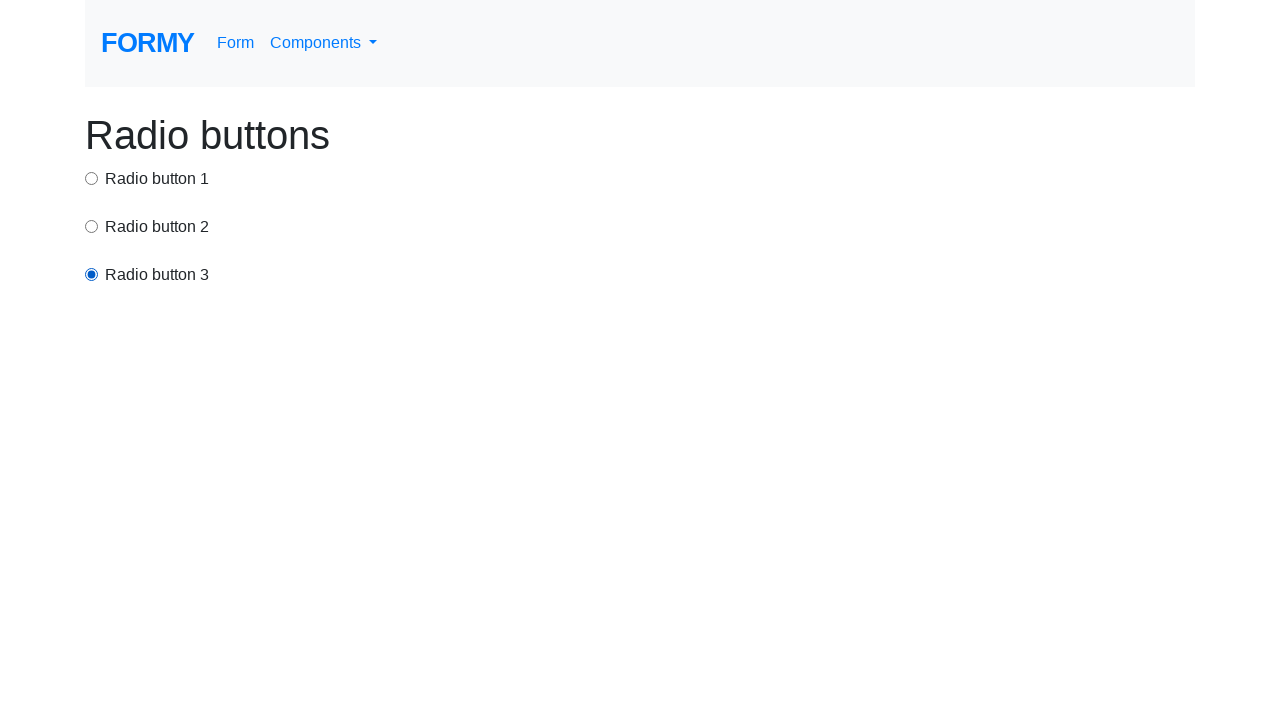

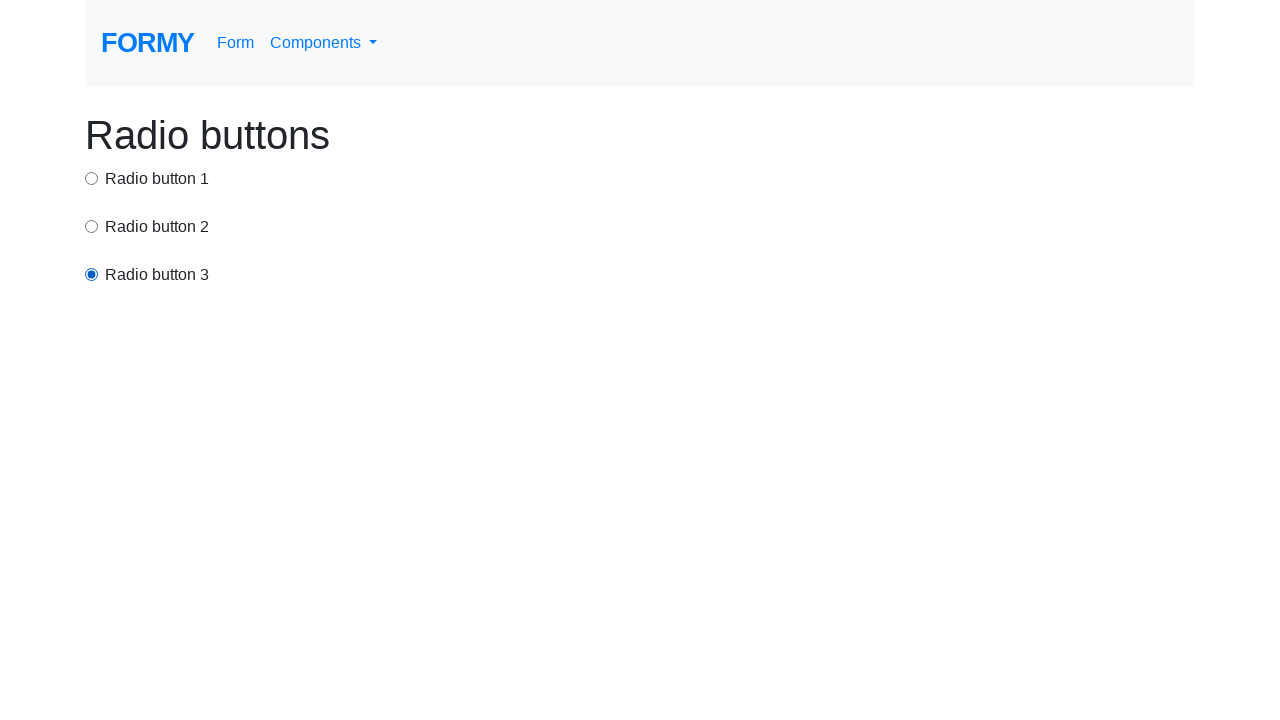